Tests window handling functionality by opening multiple windows through button clicks and then closing all windows except the parent window

Starting URL: https://leafground.com/

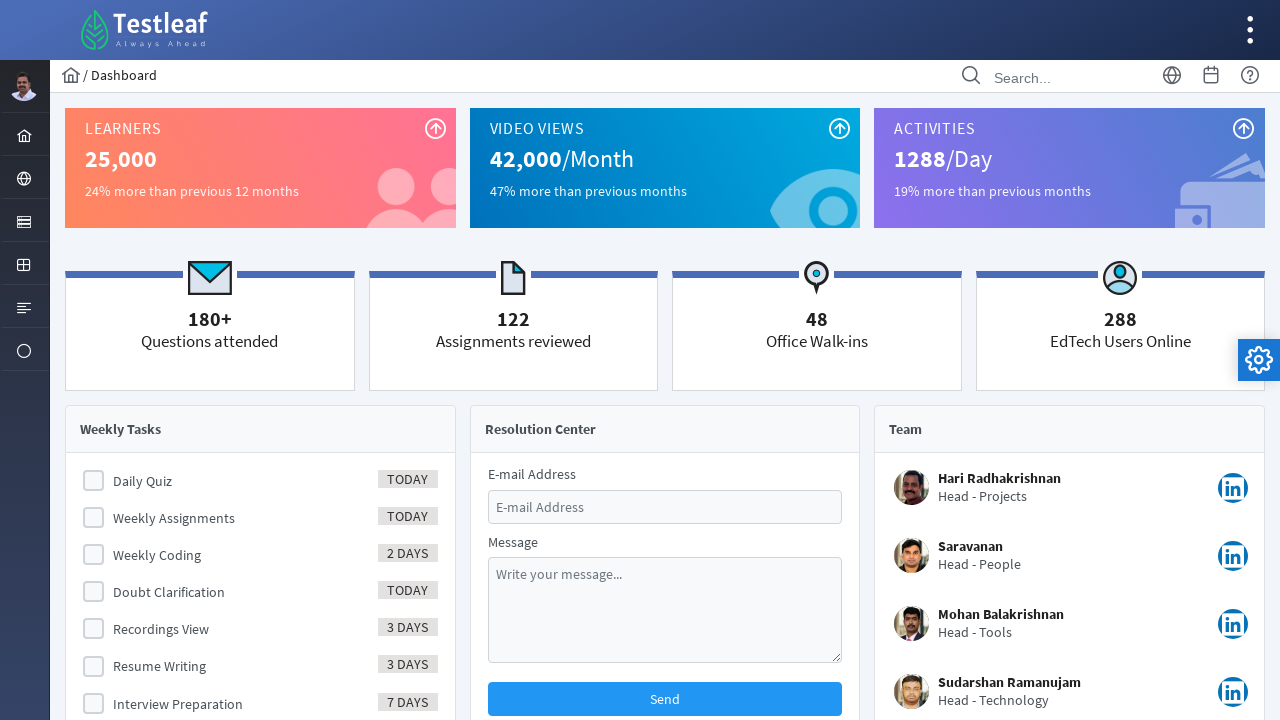

Clicked globe icon in menu at (24, 179) on xpath=//i[(@class='pi pi-globe layout-menuitem-icon')]
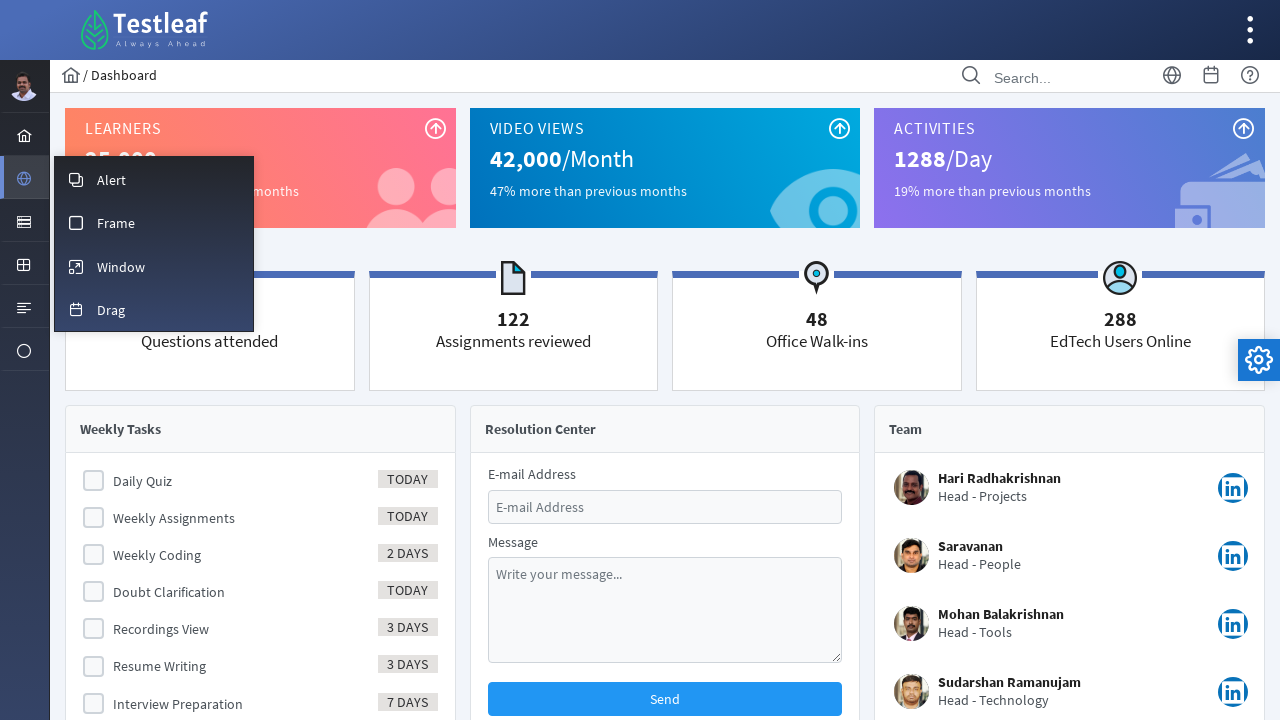

Clicked window maximize icon in submenu at (76, 267) on xpath=//i[(@class='pi pi-fw pi-window-maximize layout-menuitem-icon')]
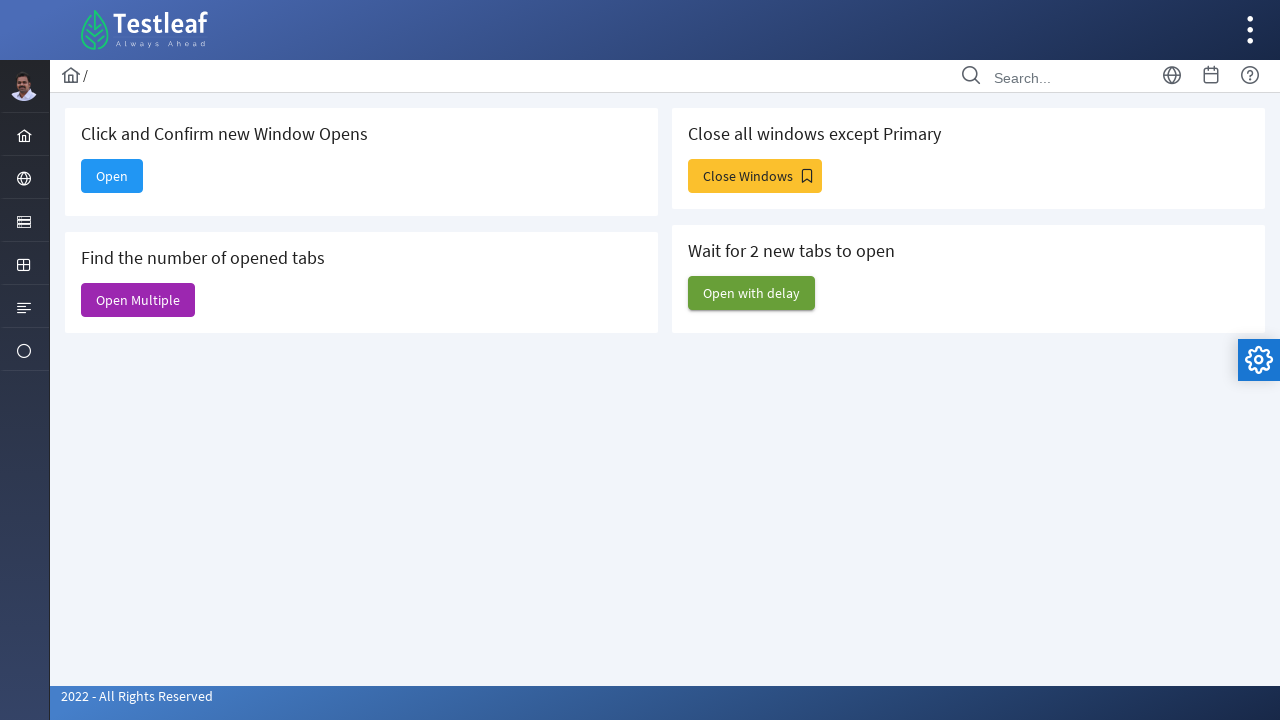

Clicked 'Close Windows' button, new window opened at (755, 176) on xpath=//span[contains(text(),'Close Windows')]
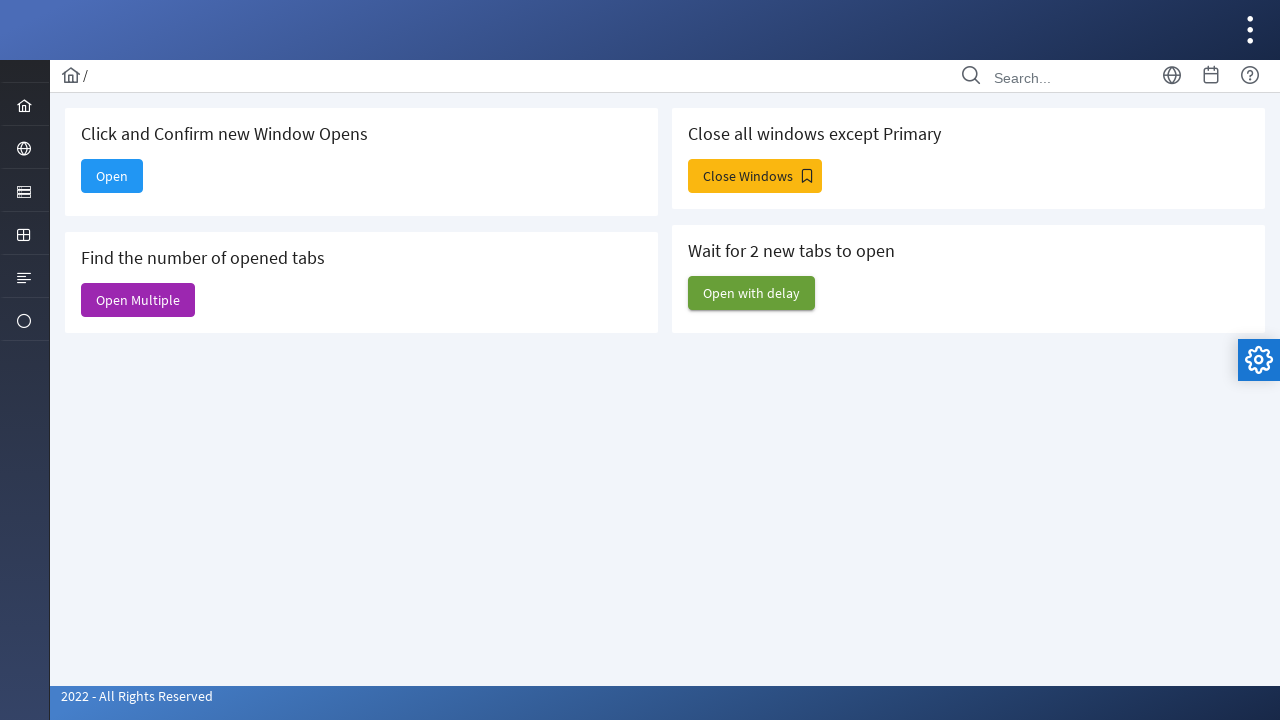

Retrieved all pages from context
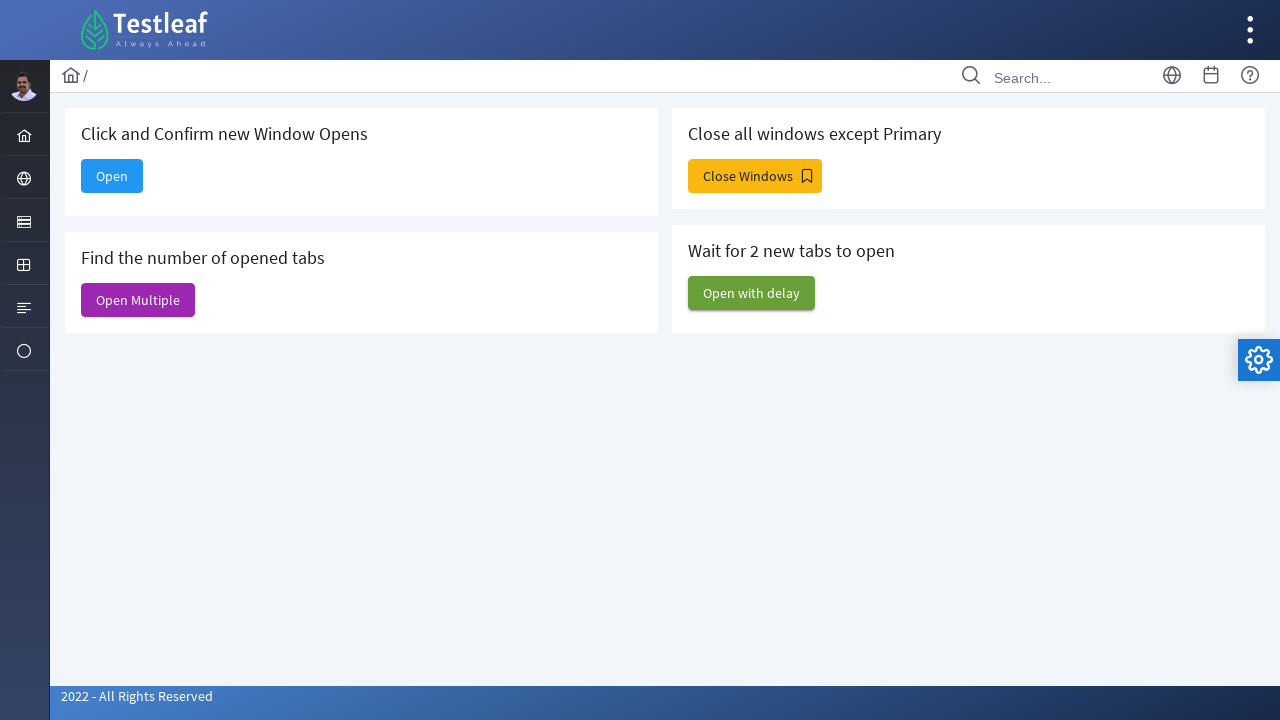

Stored reference to original page
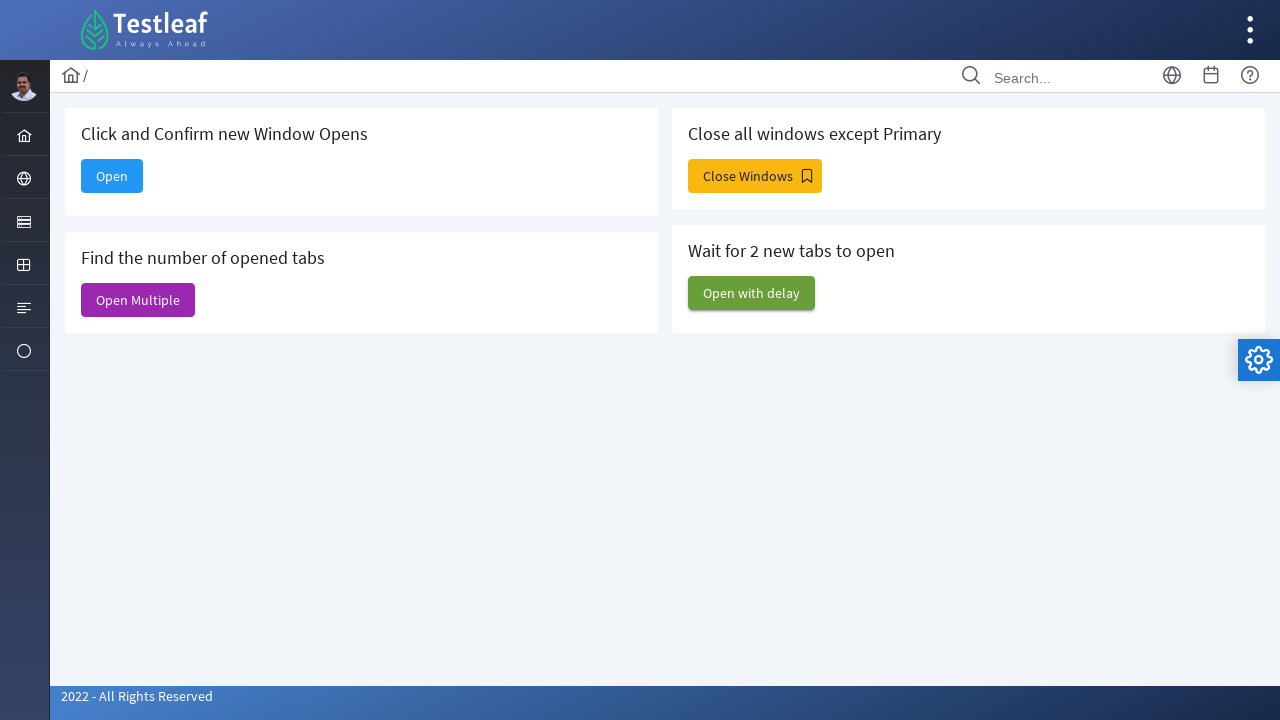

Closed newly opened window
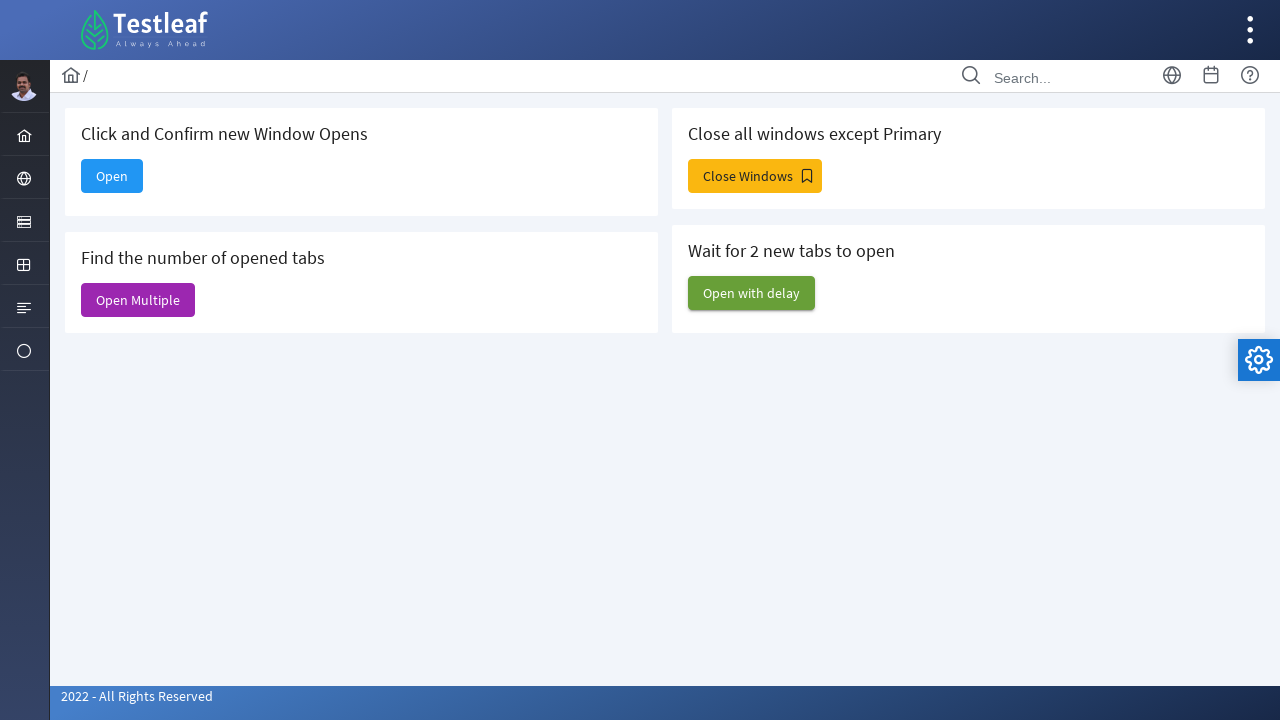

Closed newly opened window
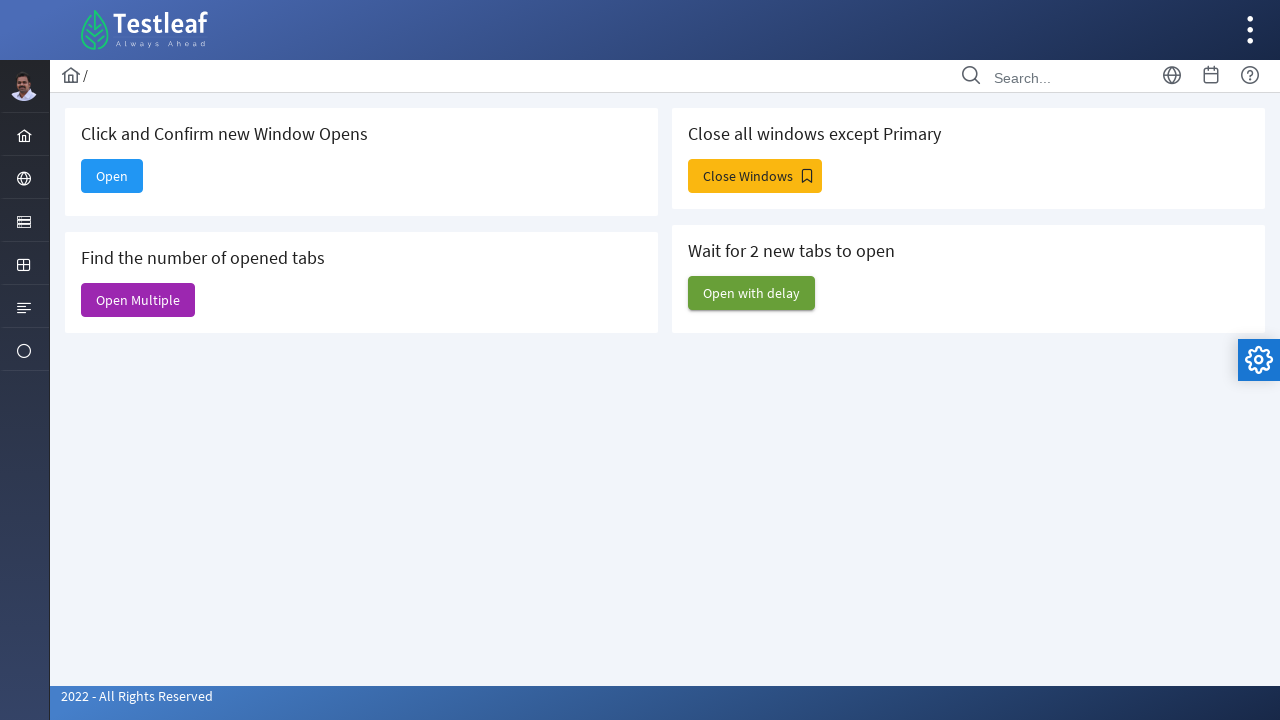

Closed newly opened window
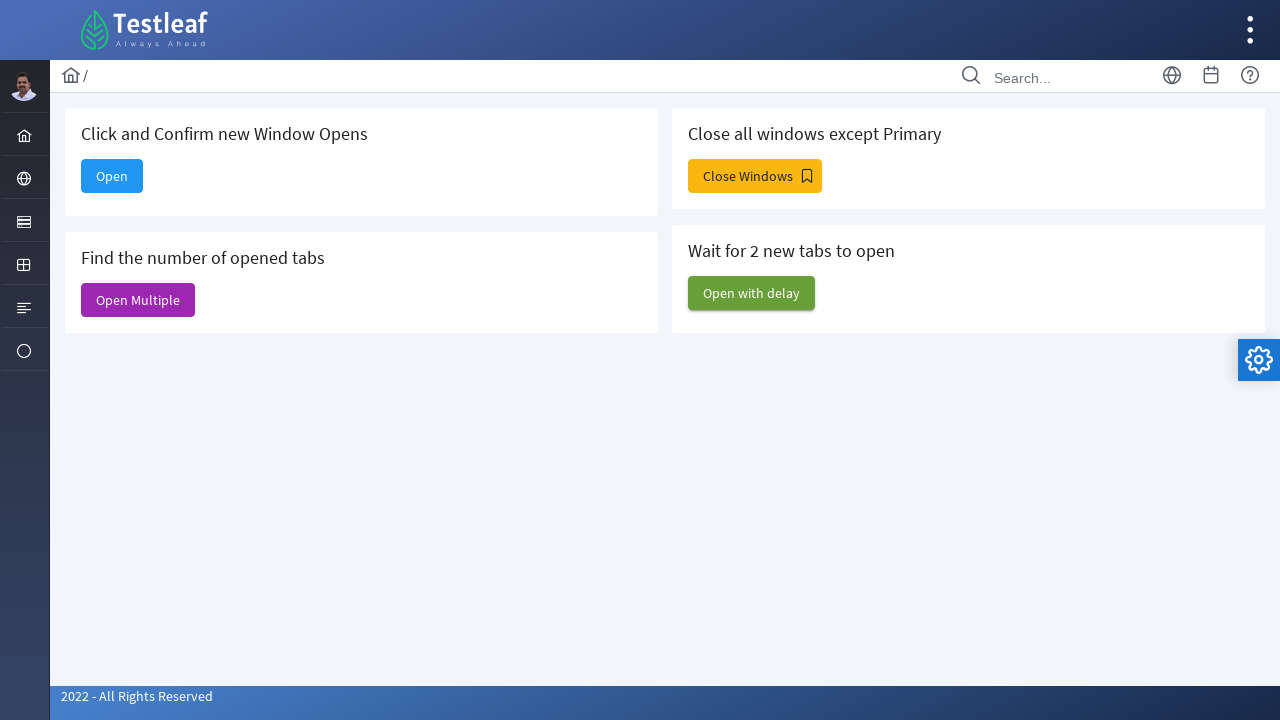

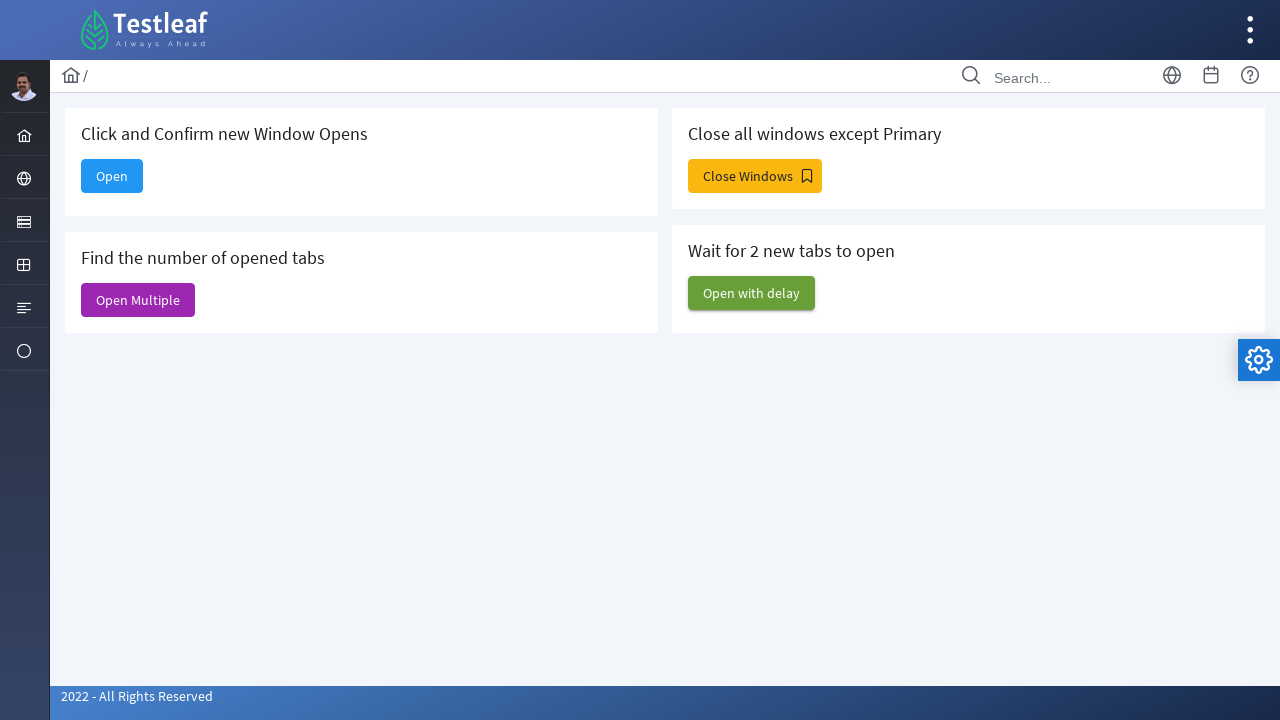